Tests date picker functionality by clicking on the calendar input field and entering a date value

Starting URL: https://www.hyrtutorials.com/p/calendar-practice.html

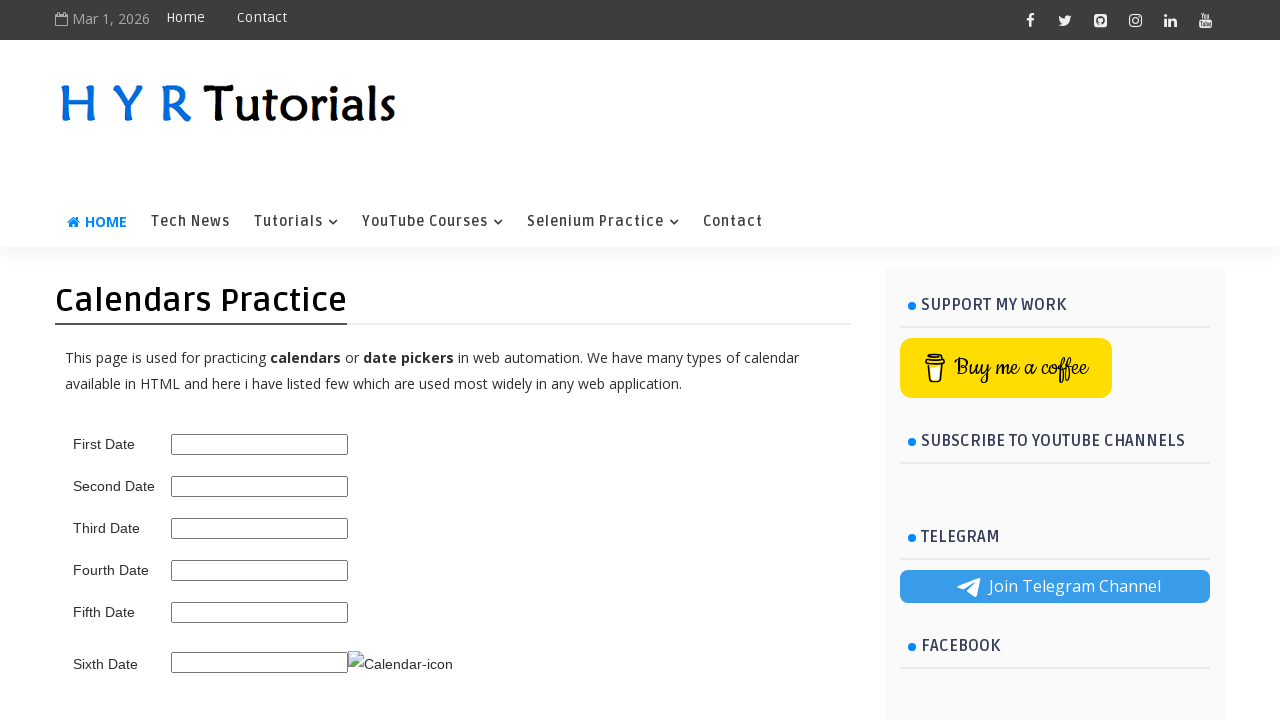

Clicked on the date picker to open the calendar at (260, 444) on #first_date_picker
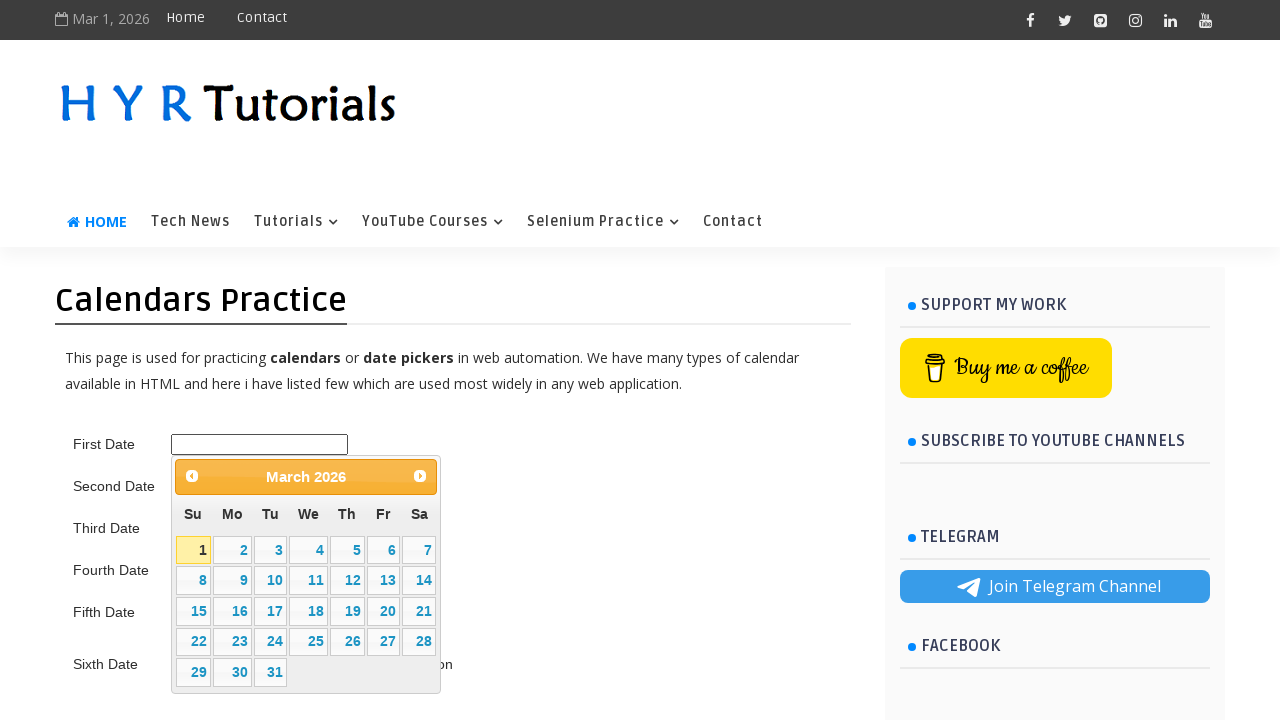

Entered date value 07/22/2024 into the date picker field on #first_date_picker
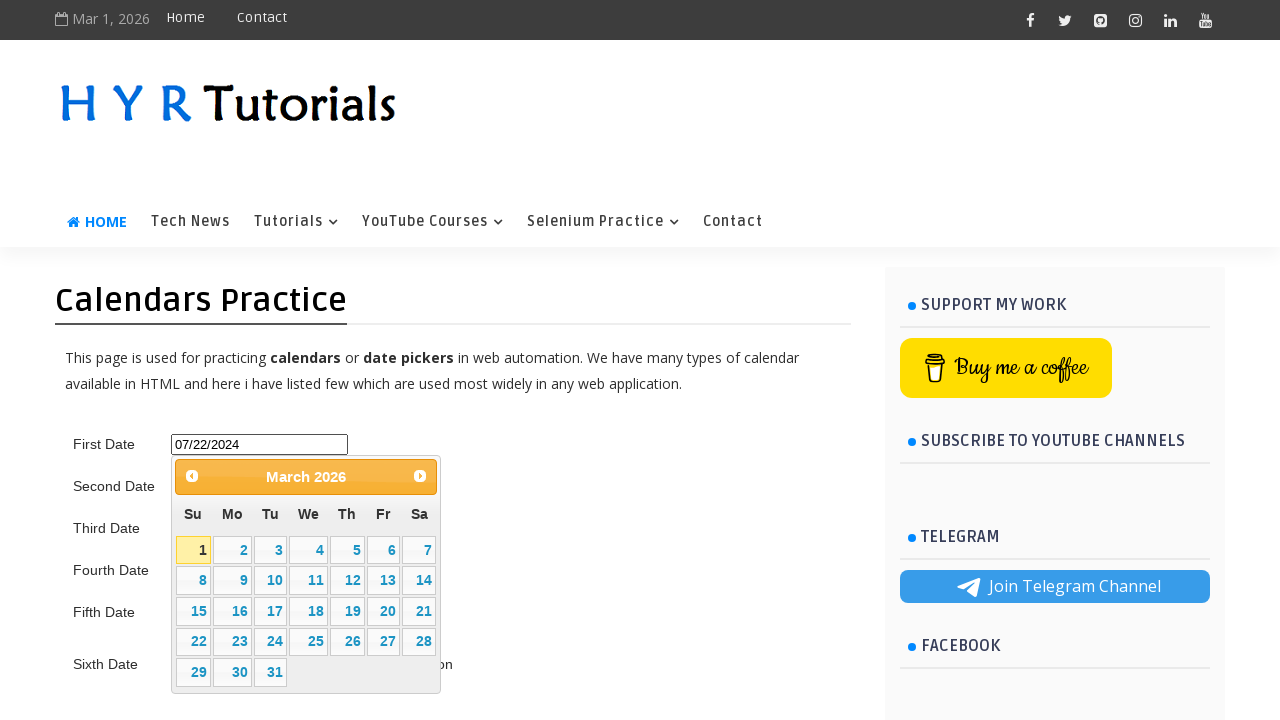

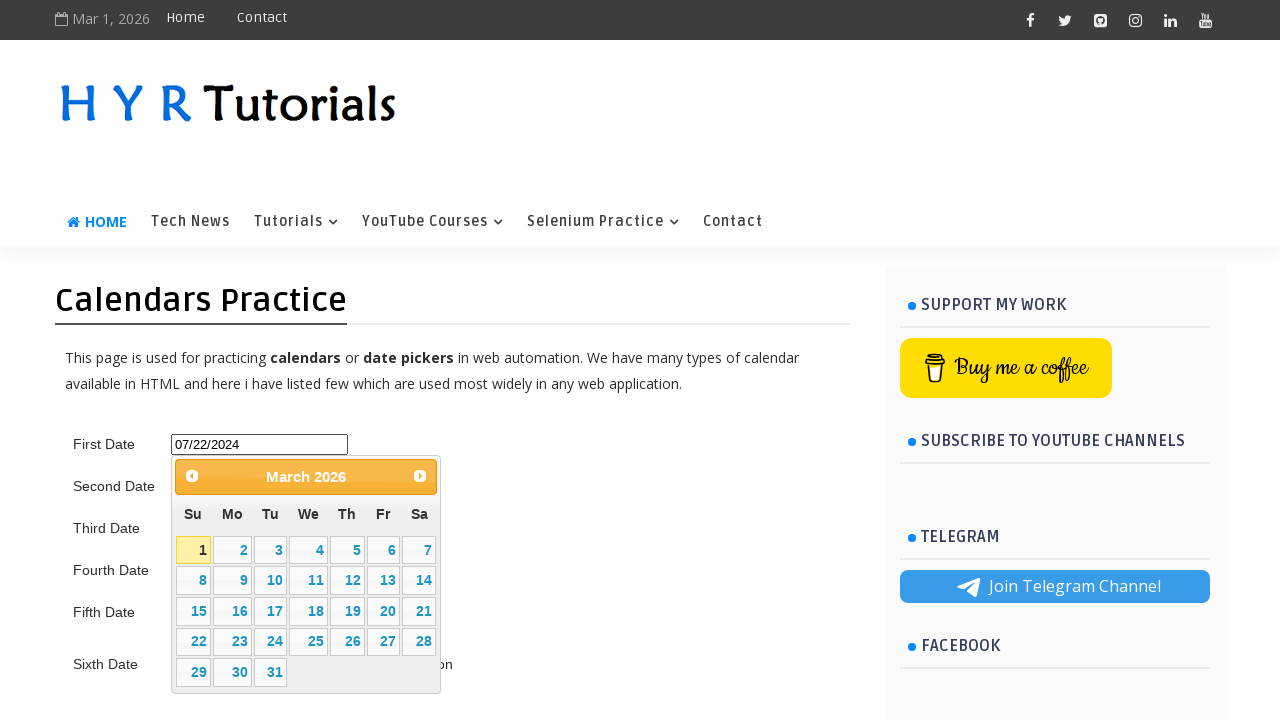